Tests that clicking Clear completed removes completed items from the list

Starting URL: https://demo.playwright.dev/todomvc

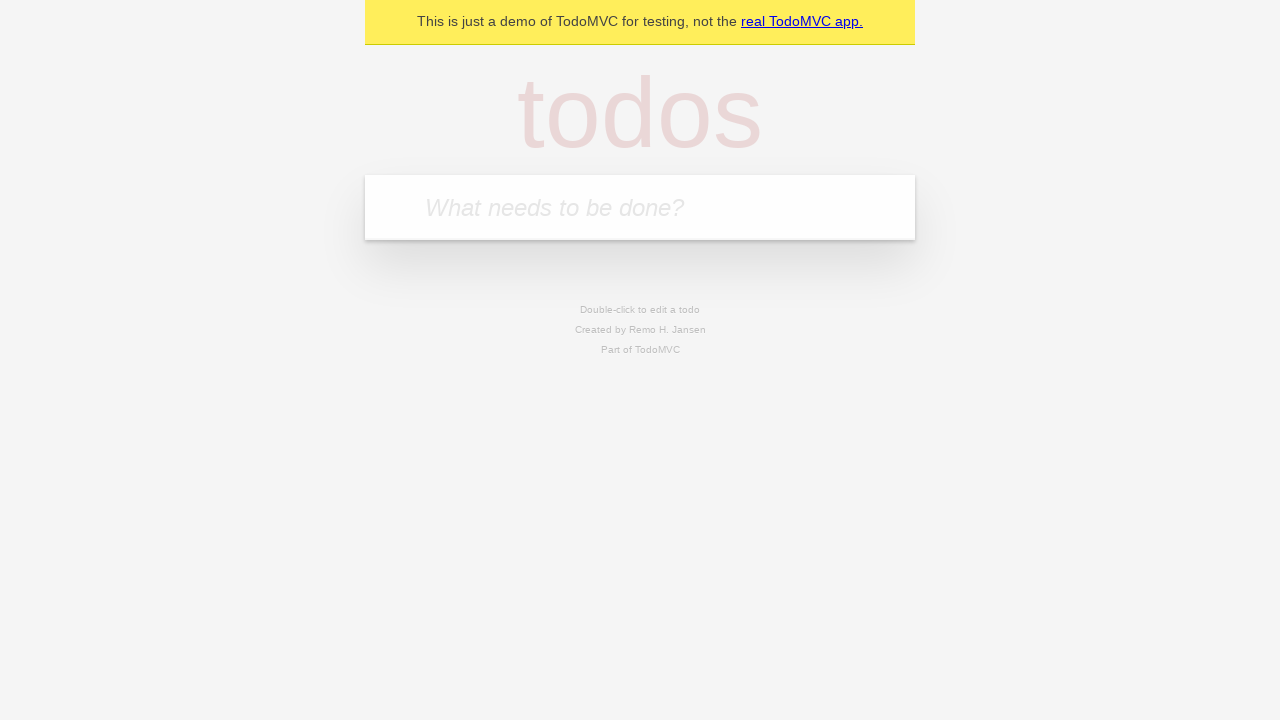

Filled input field with first todo 'buy some cheese' on internal:attr=[placeholder="What needs to be done?"i]
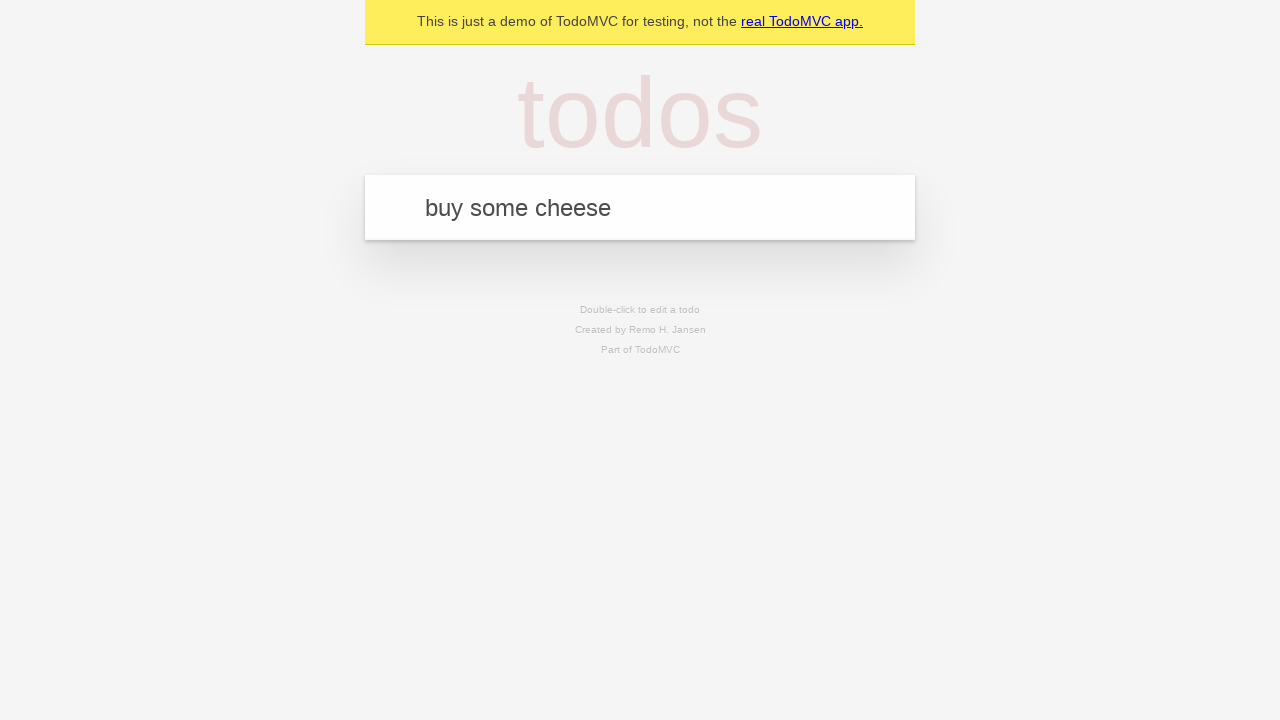

Pressed Enter to add first todo on internal:attr=[placeholder="What needs to be done?"i]
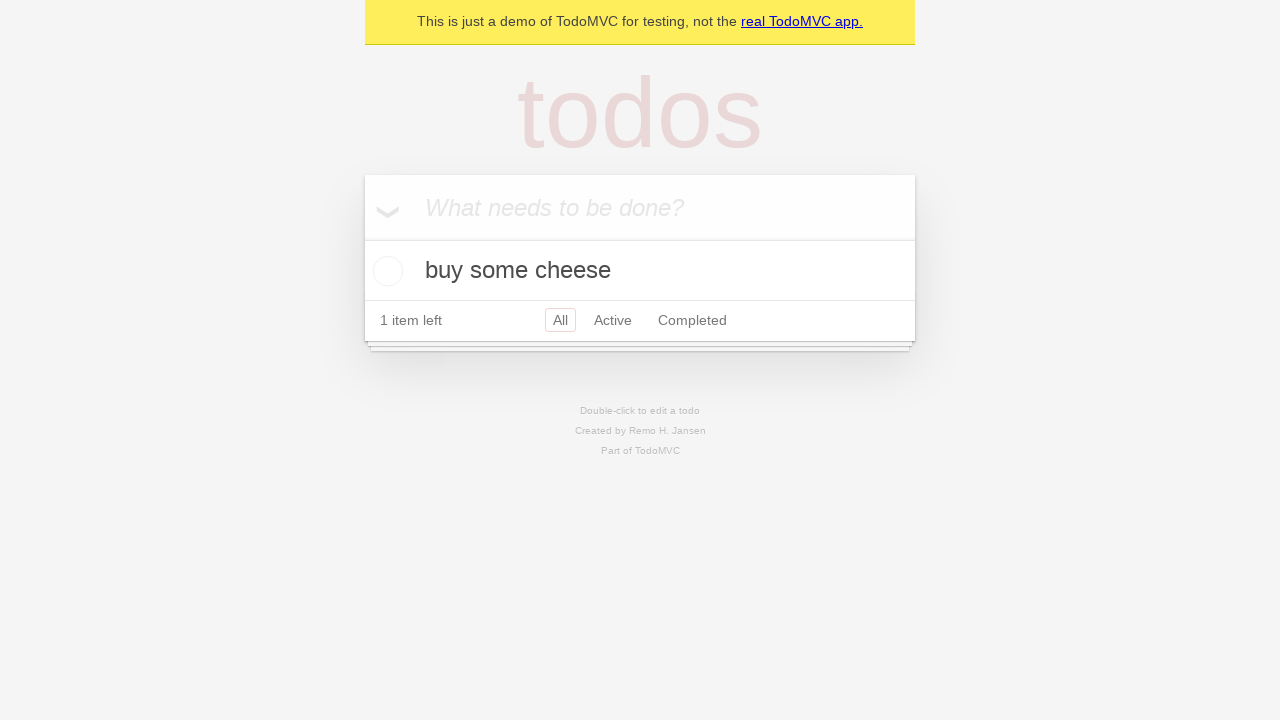

Filled input field with second todo 'feed the cat' on internal:attr=[placeholder="What needs to be done?"i]
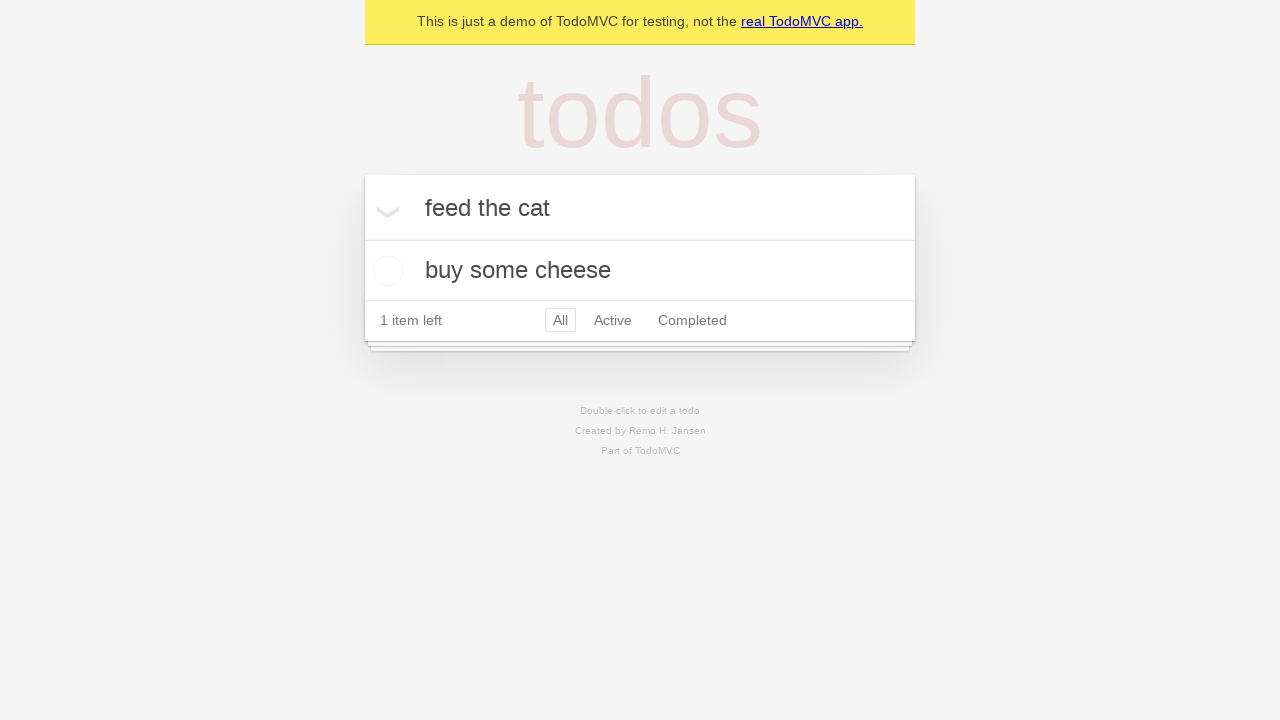

Pressed Enter to add second todo on internal:attr=[placeholder="What needs to be done?"i]
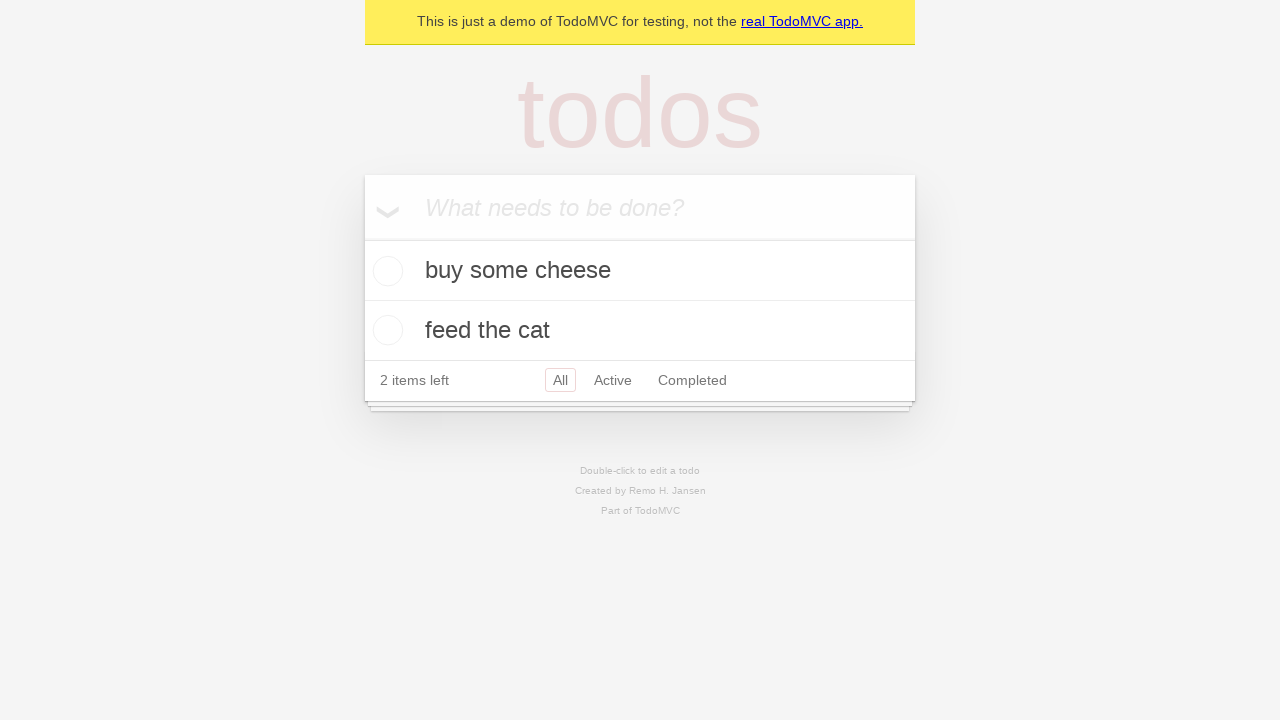

Filled input field with third todo 'book a doctors appointment' on internal:attr=[placeholder="What needs to be done?"i]
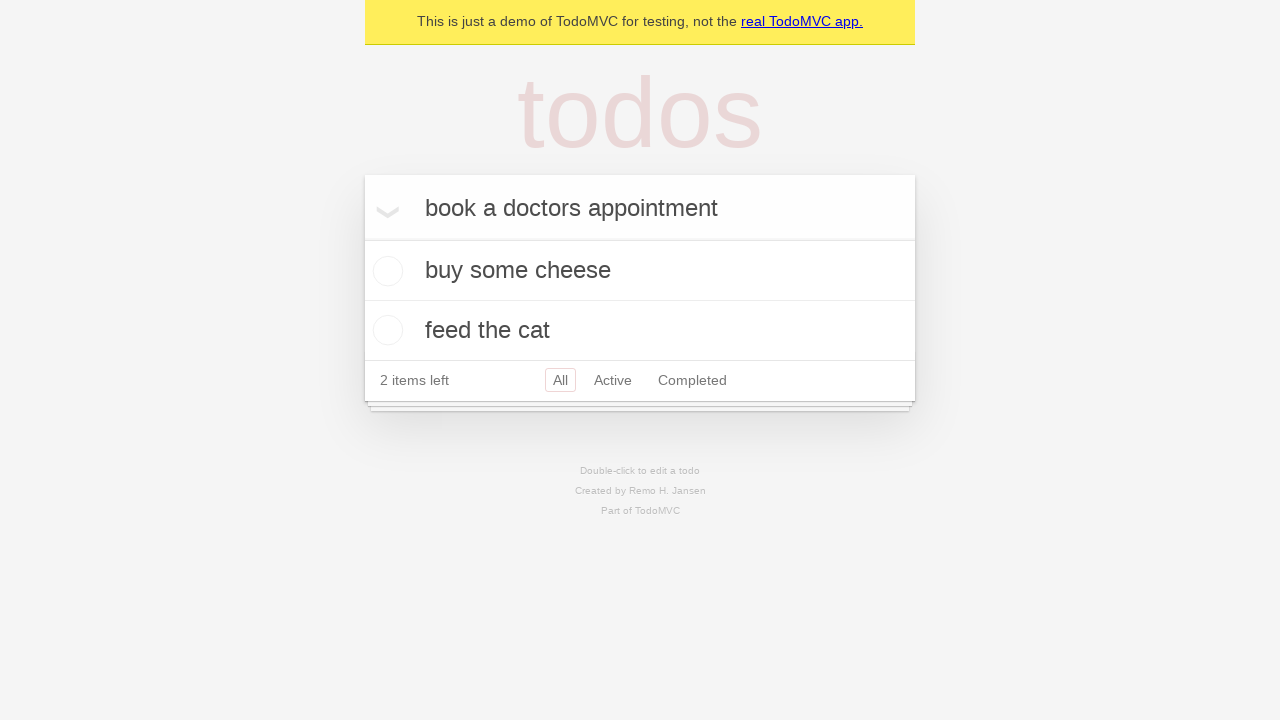

Pressed Enter to add third todo on internal:attr=[placeholder="What needs to be done?"i]
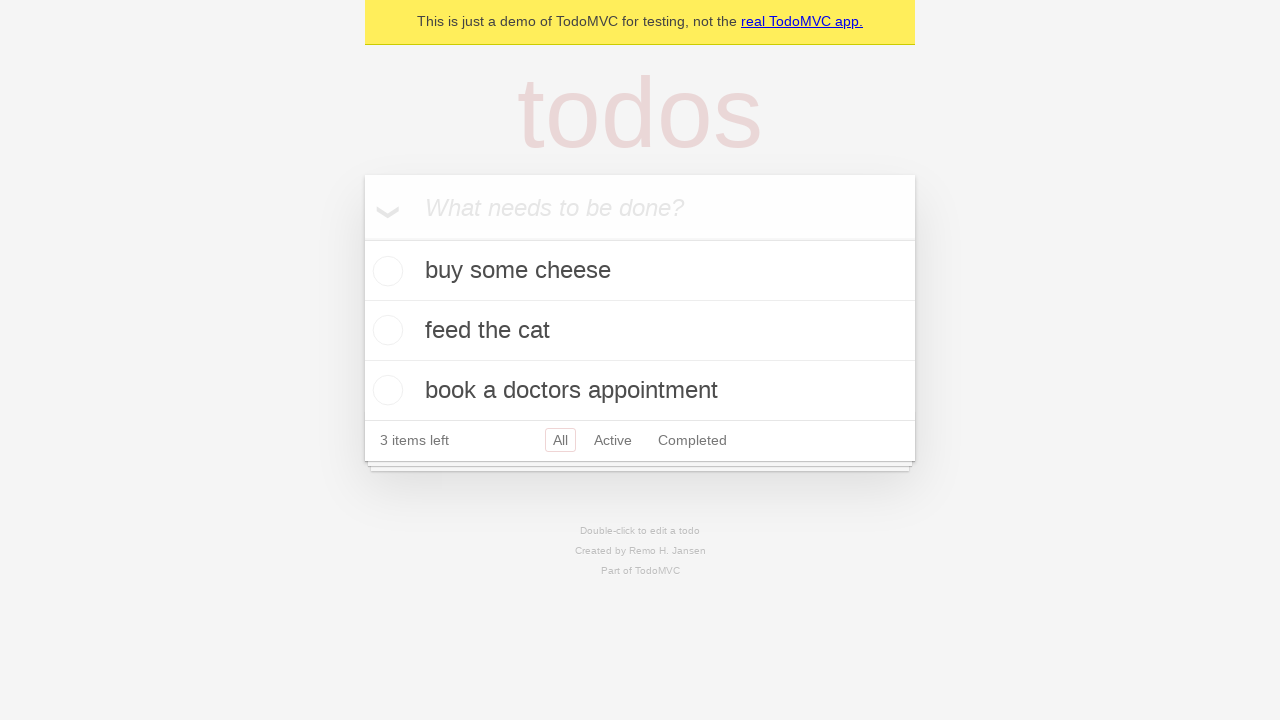

Checked the checkbox for second todo item at (385, 330) on internal:testid=[data-testid="todo-item"s] >> nth=1 >> internal:role=checkbox
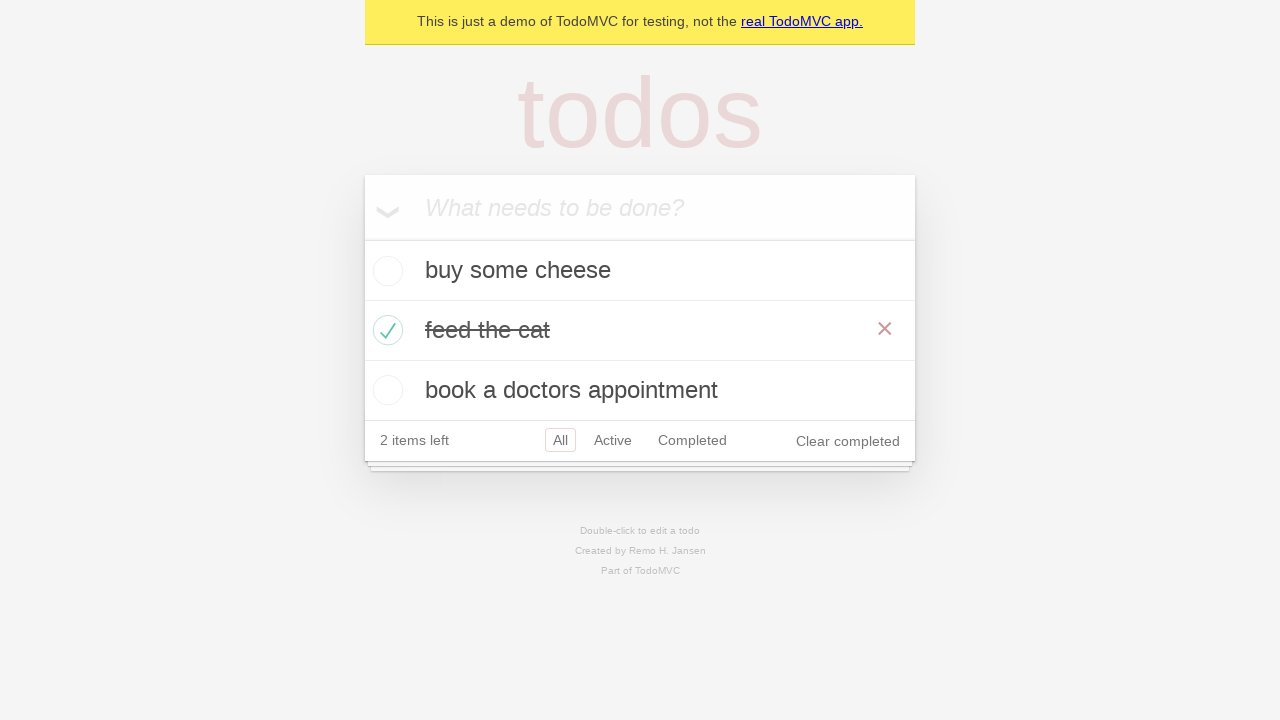

Clicked 'Clear completed' button to remove completed items at (848, 441) on internal:role=button[name="Clear completed"i]
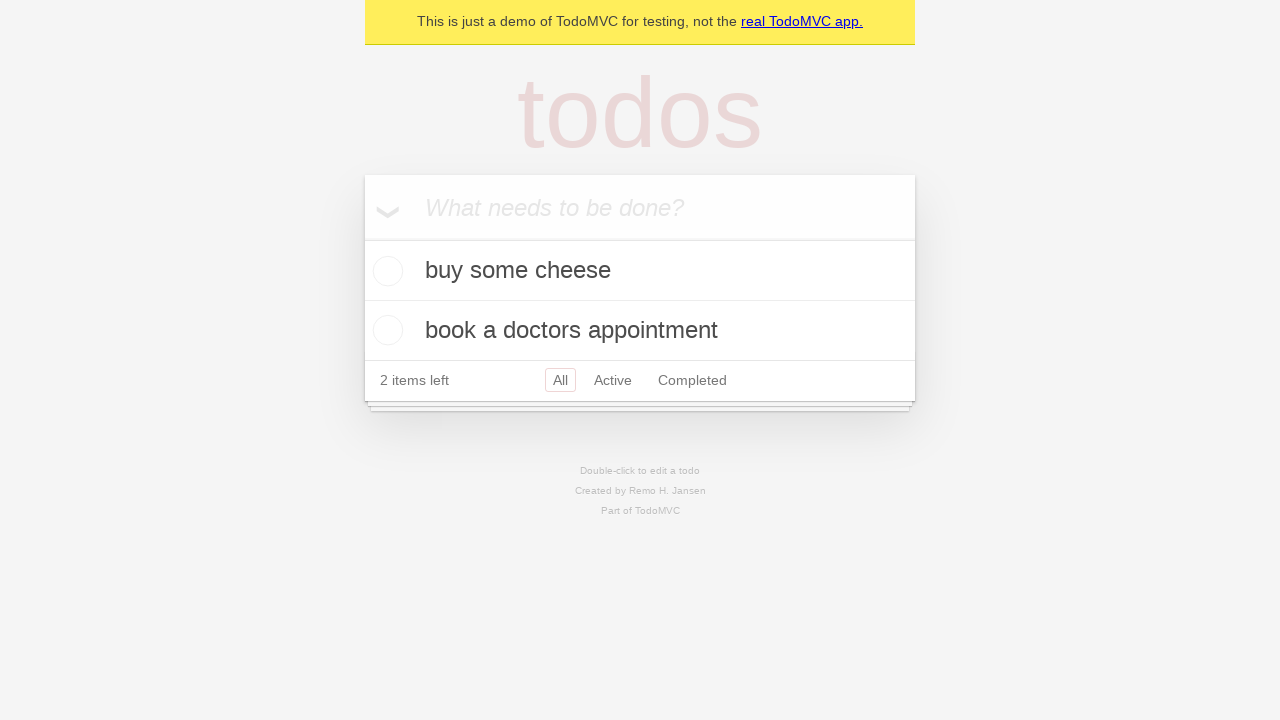

Waited for todo items to be removed from the DOM
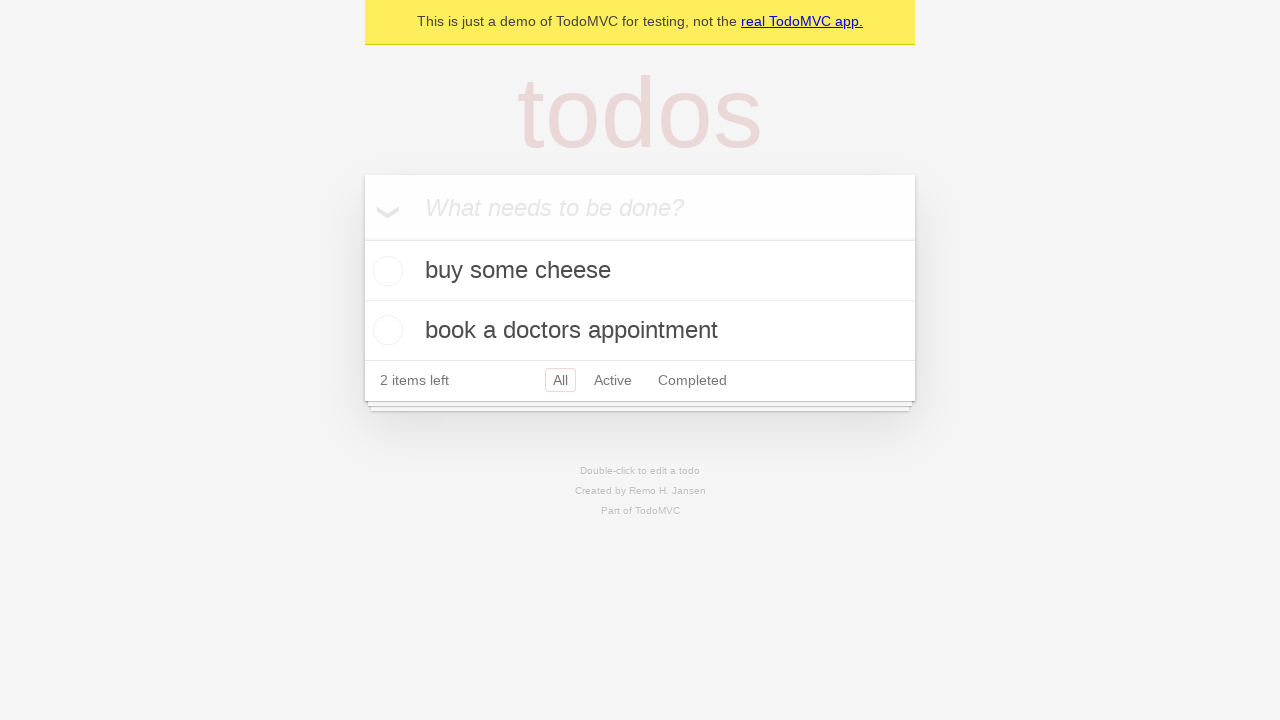

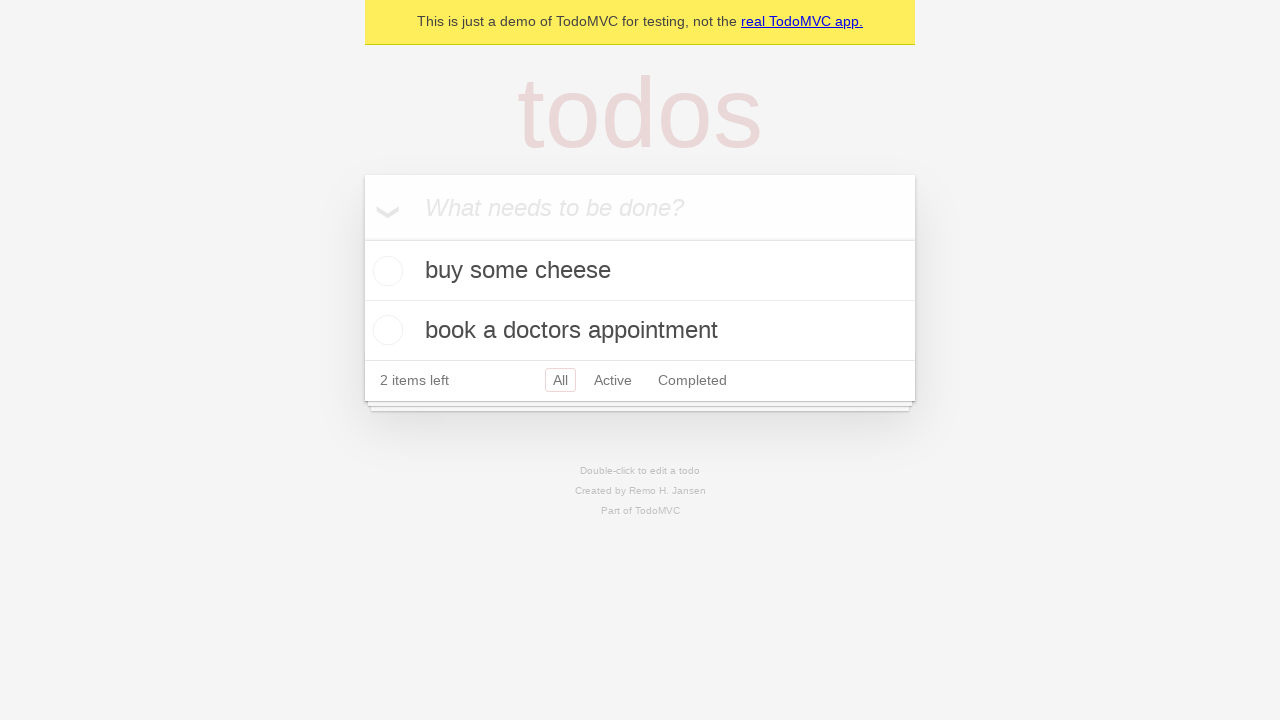